Tests JavaScript alert functionality by clicking on alert button, verifying alert text, and accepting the alert

Starting URL: https://the-internet.herokuapp.com/javascript_alerts

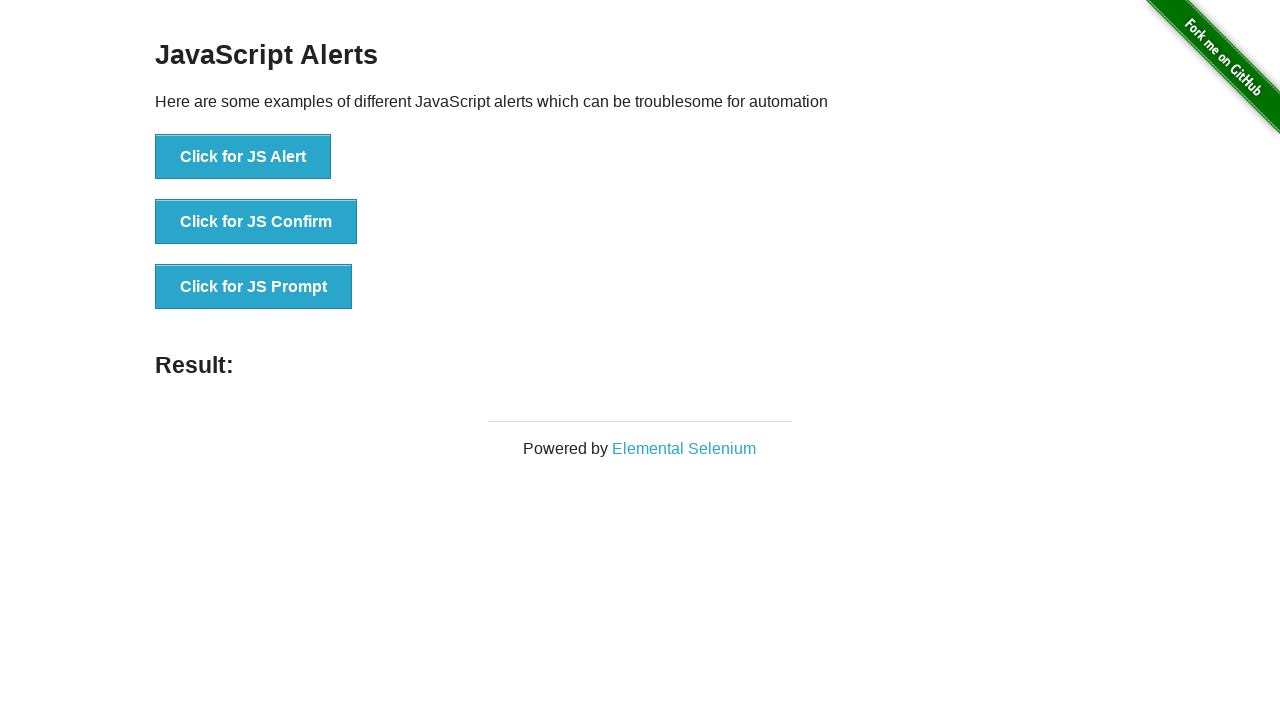

Clicked the JavaScript alert button at (243, 157) on text='Click for JS Alert'
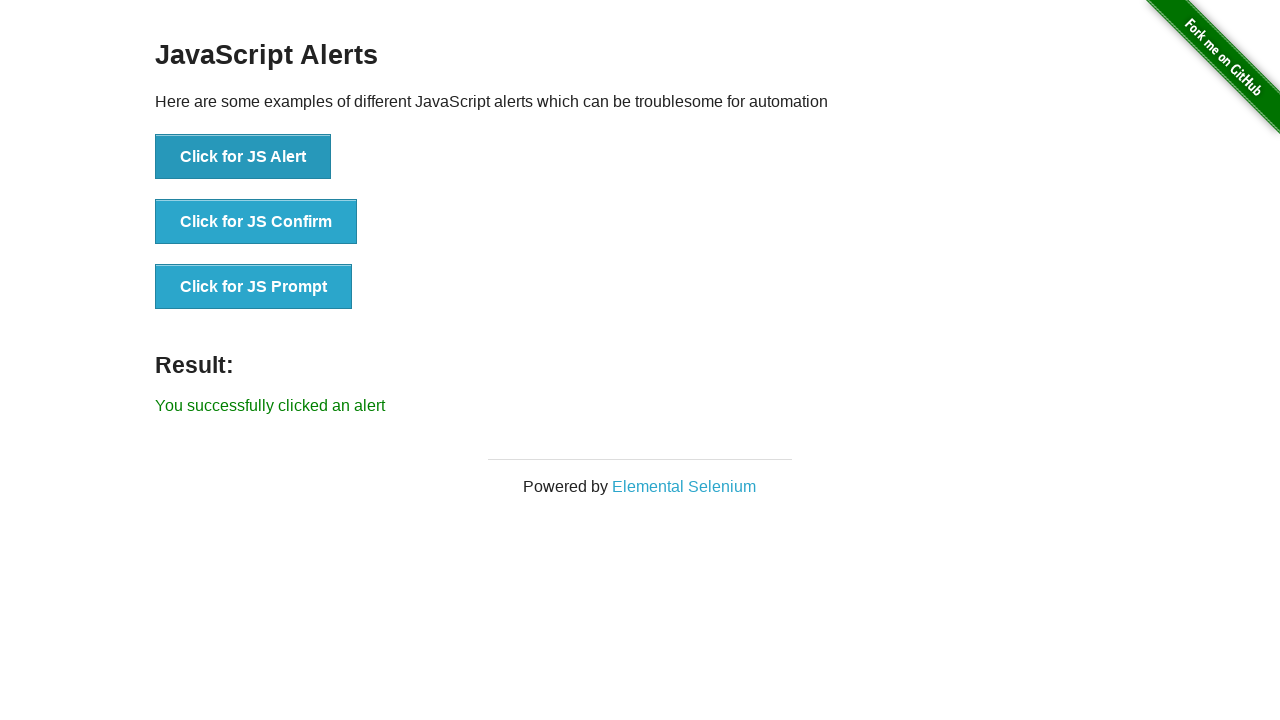

Set up dialog handler to accept alerts
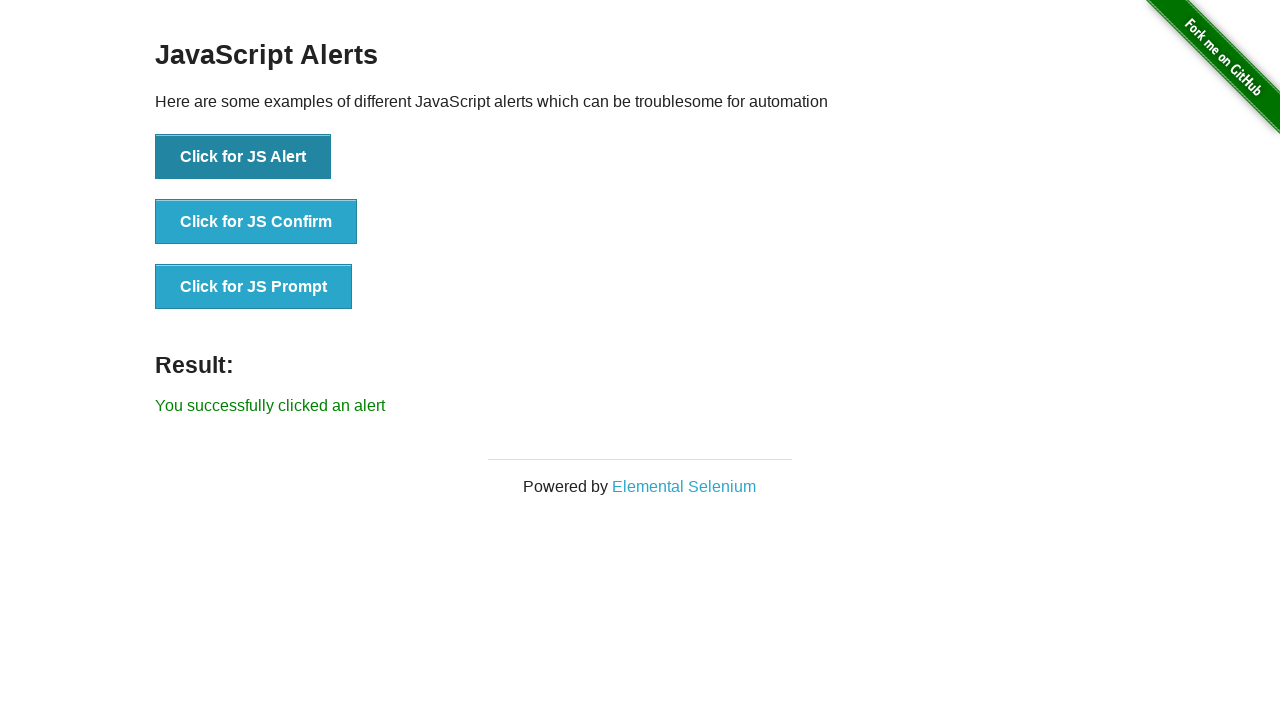

Clicked the JavaScript alert button again at (243, 157) on text='Click for JS Alert'
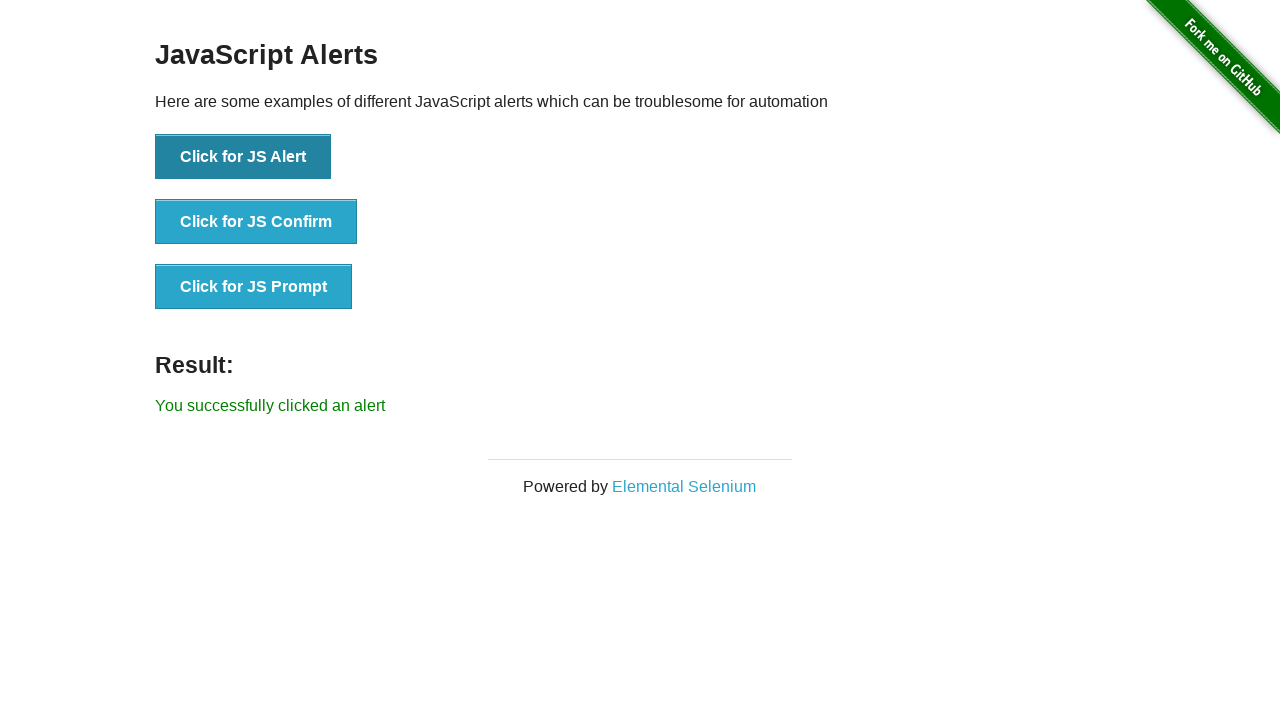

Alert was accepted and result text is displayed
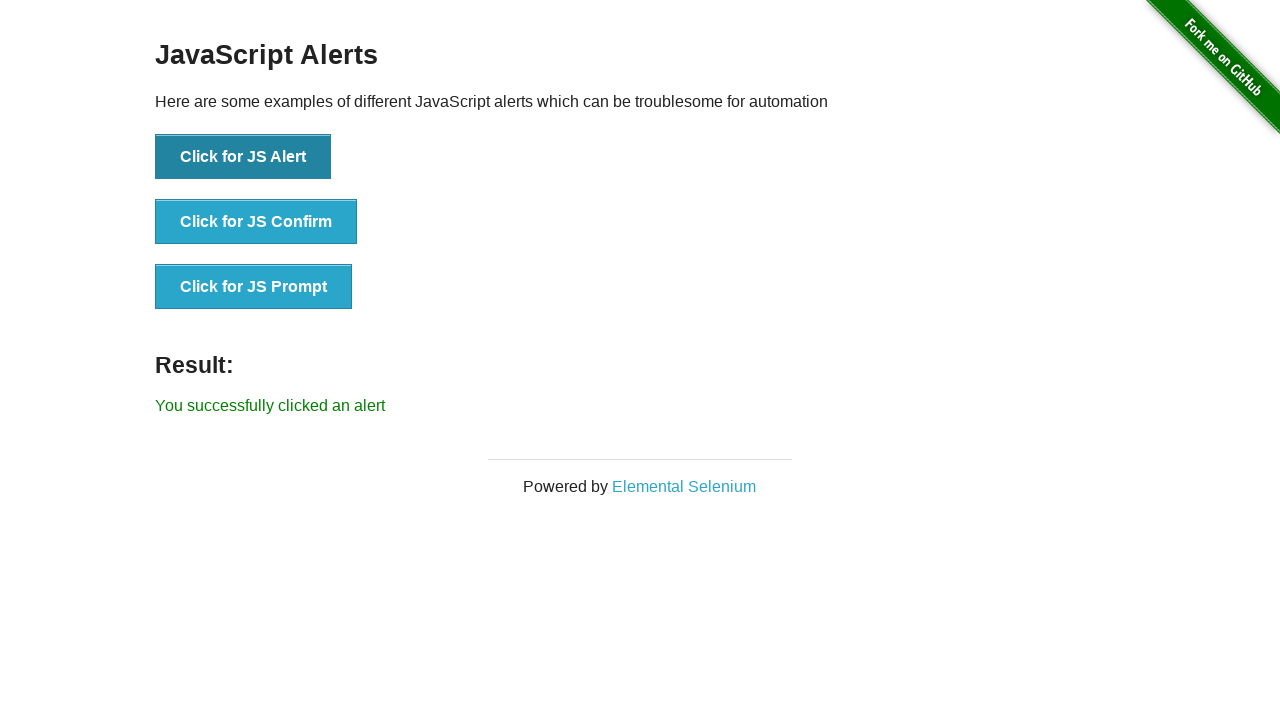

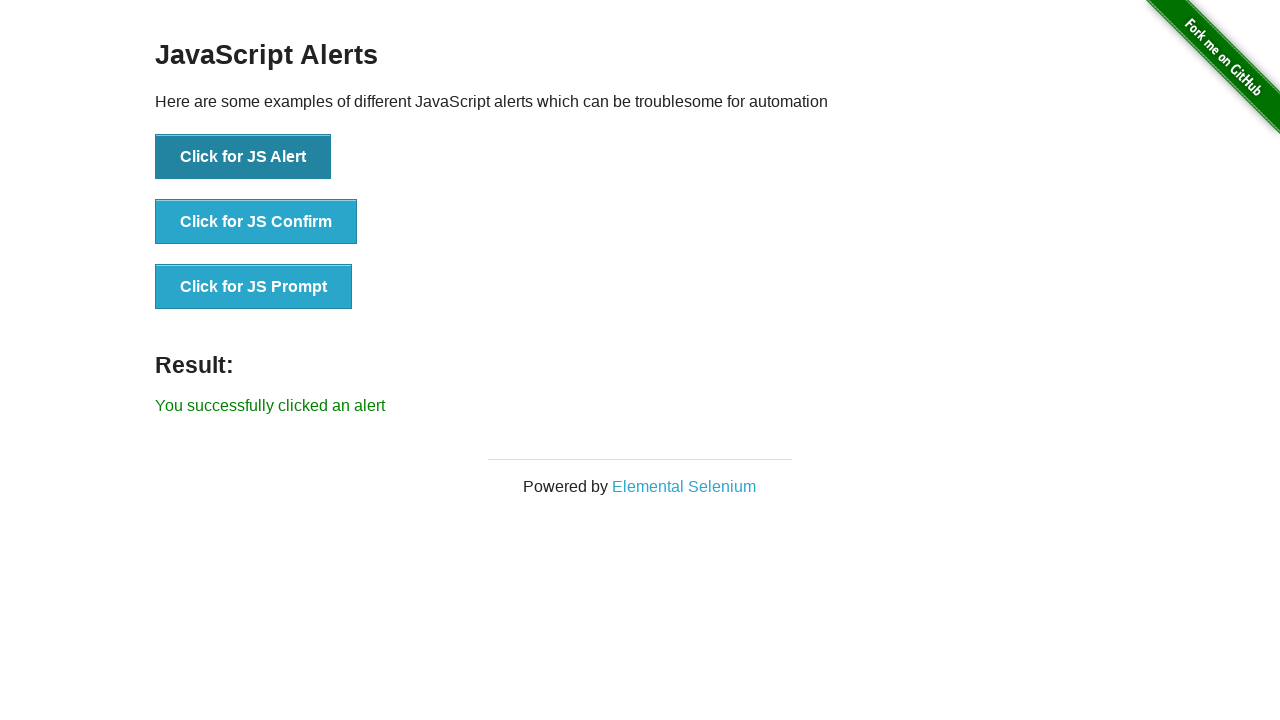